Tests navigation on a coffee shop website by clicking on the "Штат" (Staff) link, clicking a card button, and then clicking an SVG element that opens a new window.

Starting URL: https://mypollycoffee.tilda.ws

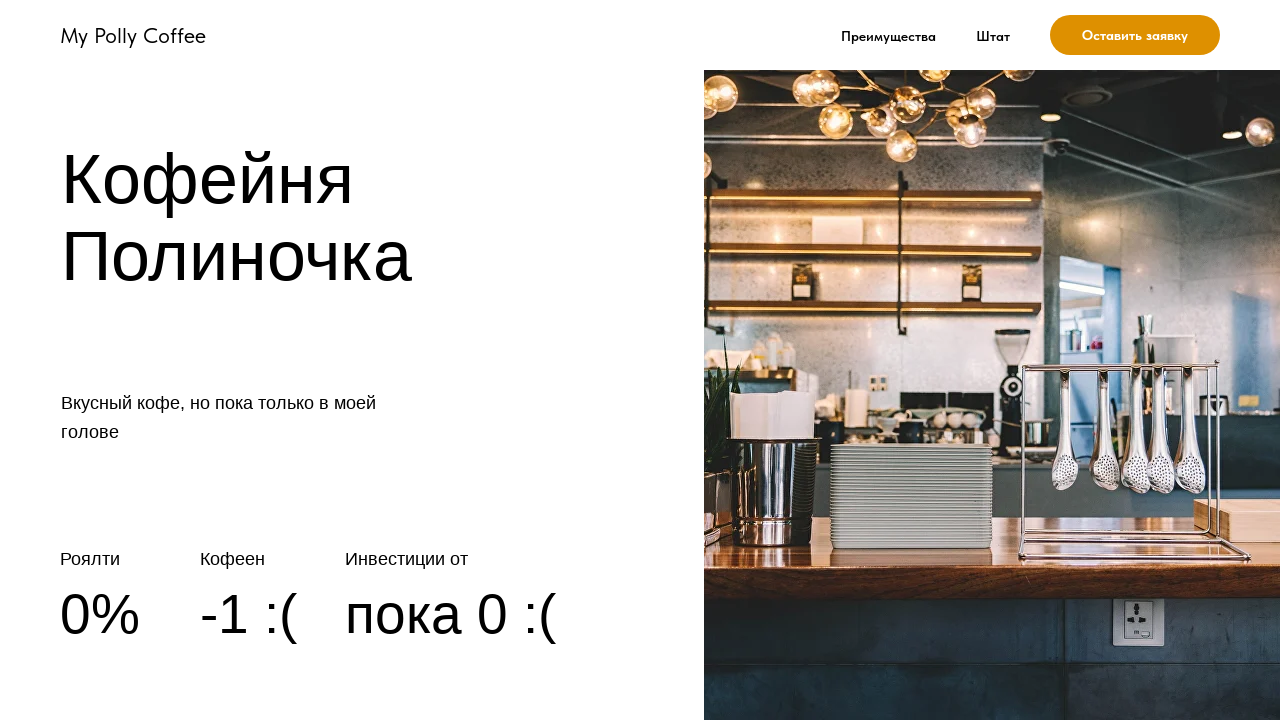

Set viewport size to 1074x800
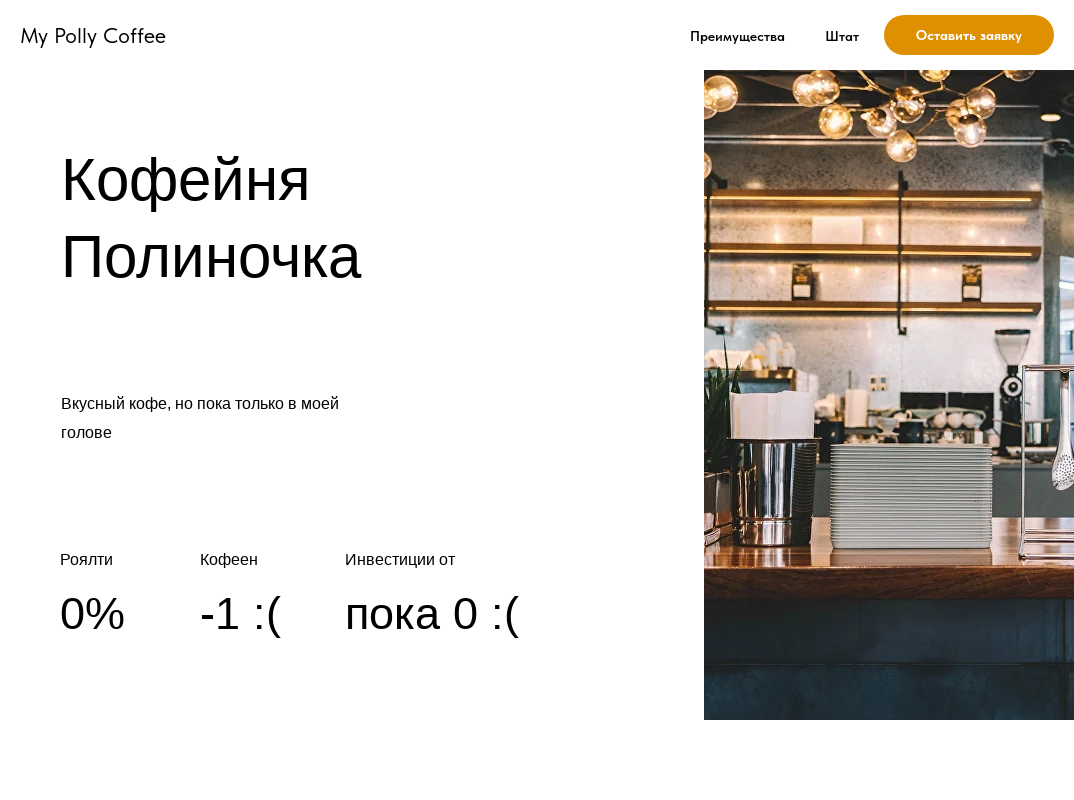

Clicked on 'Штат' (Staff) link at (842, 36) on text=Штат
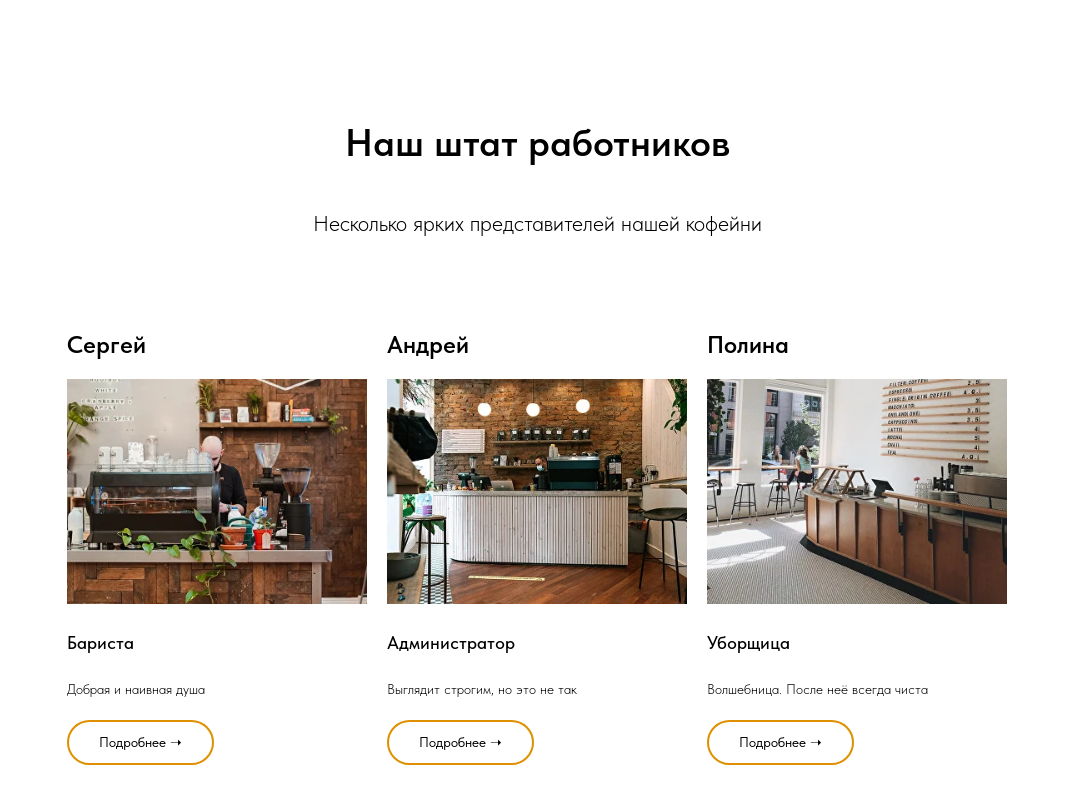

Clicked on card button at (140, 742) on #cardbtn1_664328264
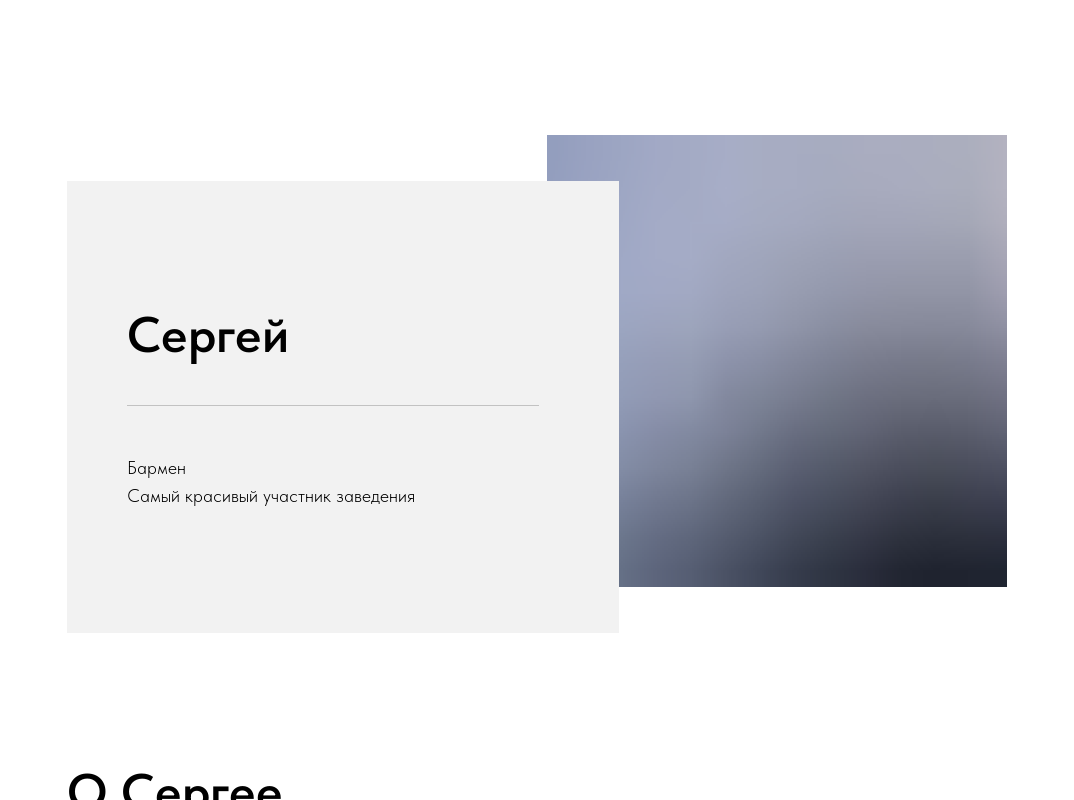

Clicked on SVG path element to open new window at (560, 400) on path
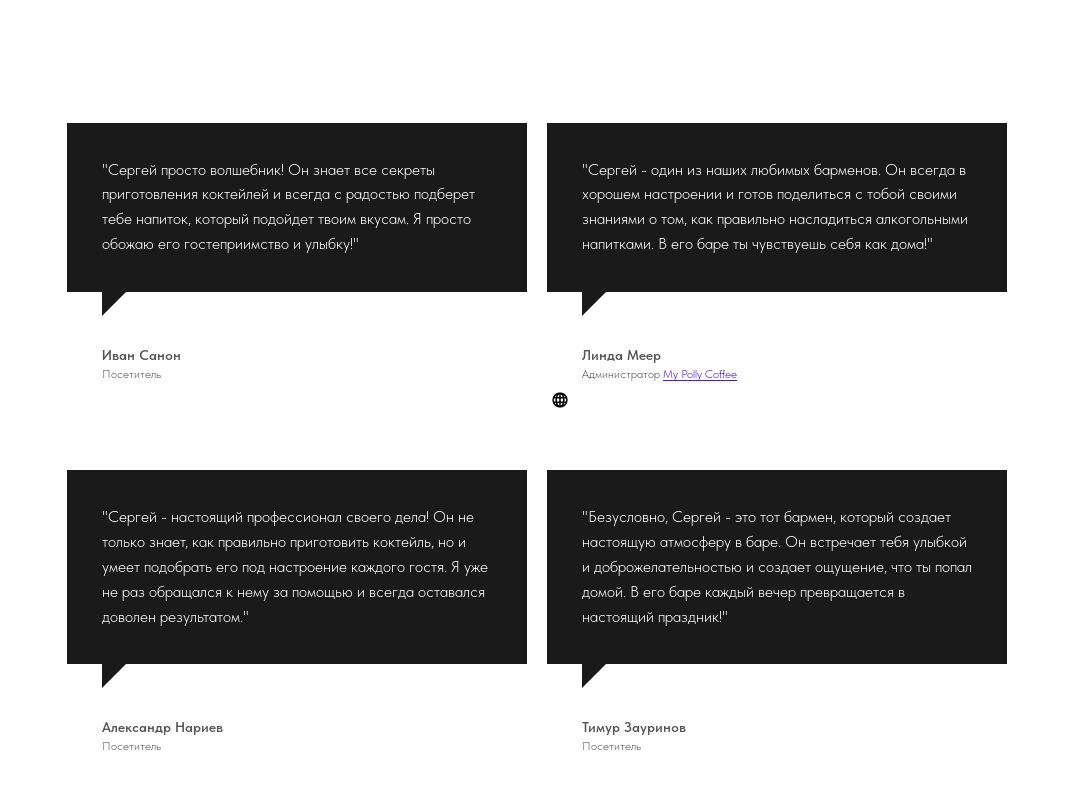

New window opened and page loaded
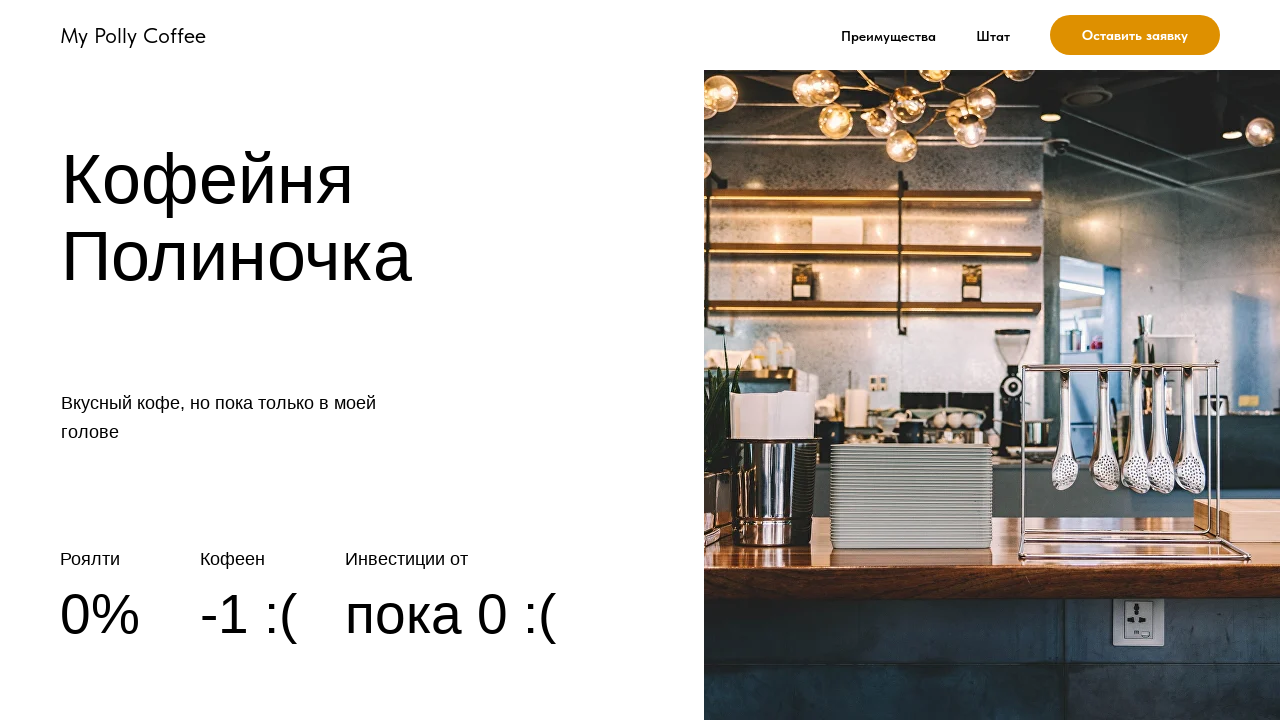

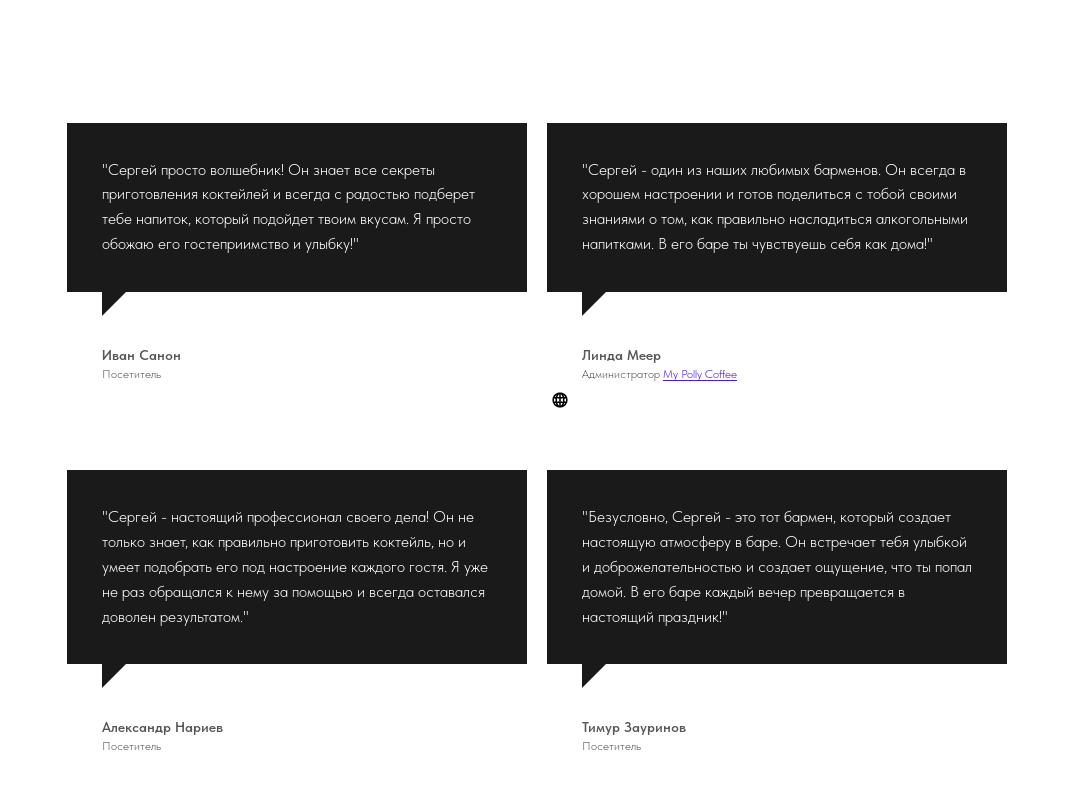